Tests that new items are appended to the bottom of the todo list by creating 3 items

Starting URL: https://demo.playwright.dev/todomvc

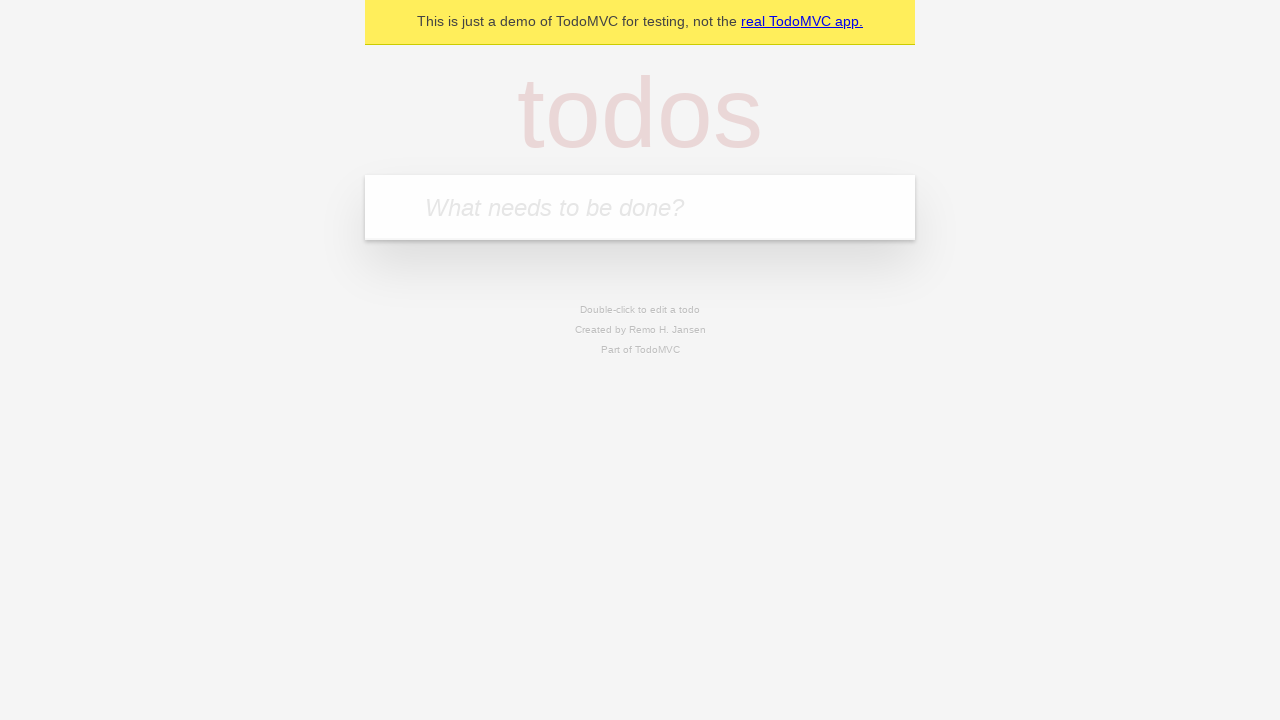

Located the todo input field
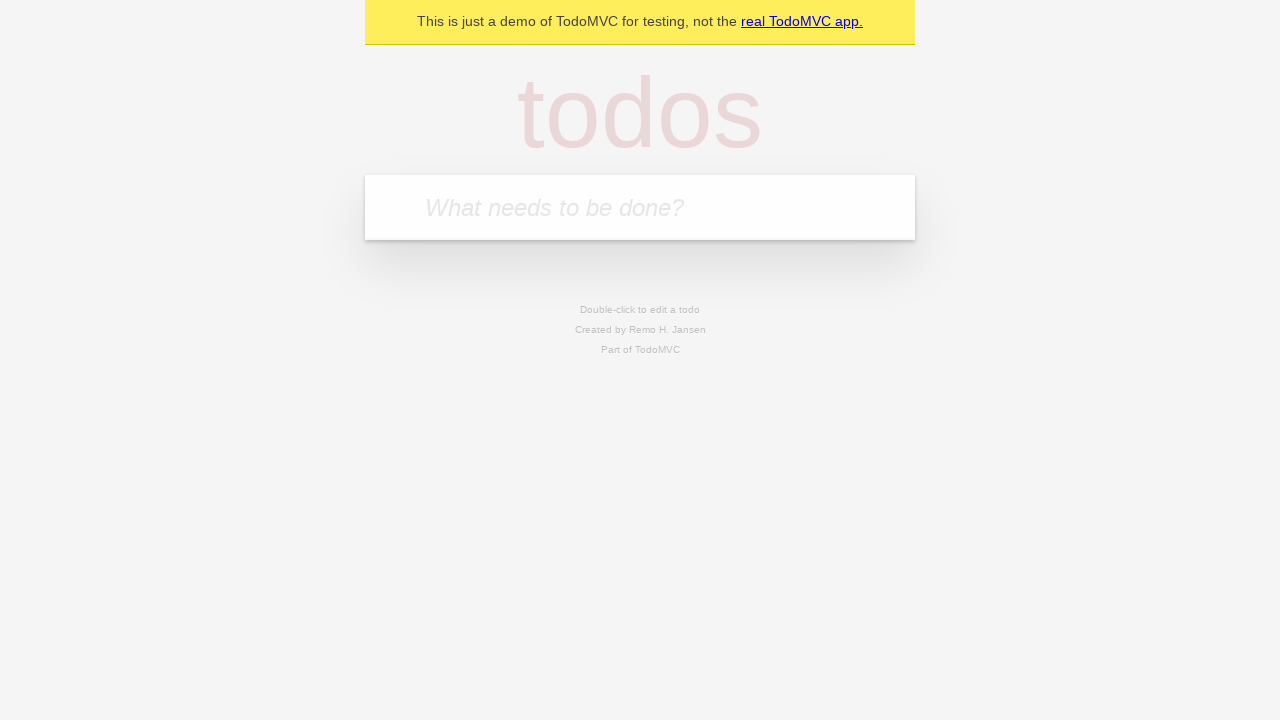

Filled first todo item: 'buy some cheese' on internal:attr=[placeholder="What needs to be done?"i]
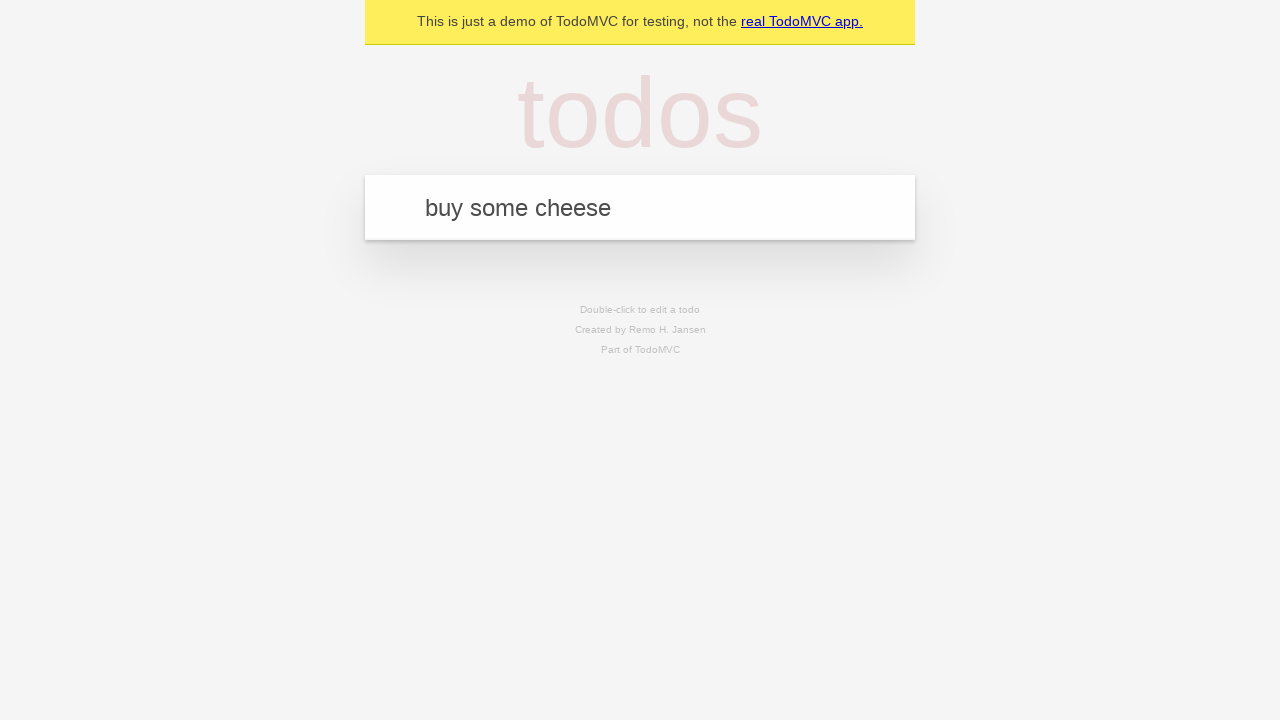

Pressed Enter to add first todo on internal:attr=[placeholder="What needs to be done?"i]
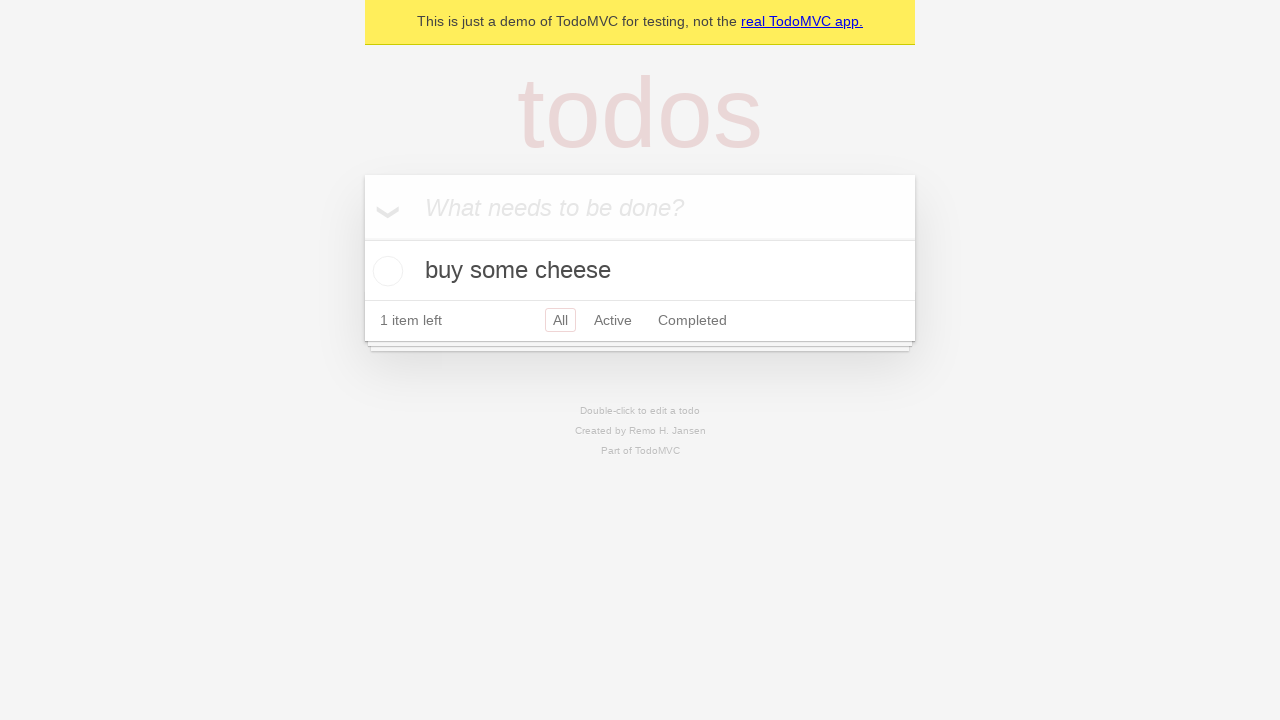

Filled second todo item: 'feed the cat' on internal:attr=[placeholder="What needs to be done?"i]
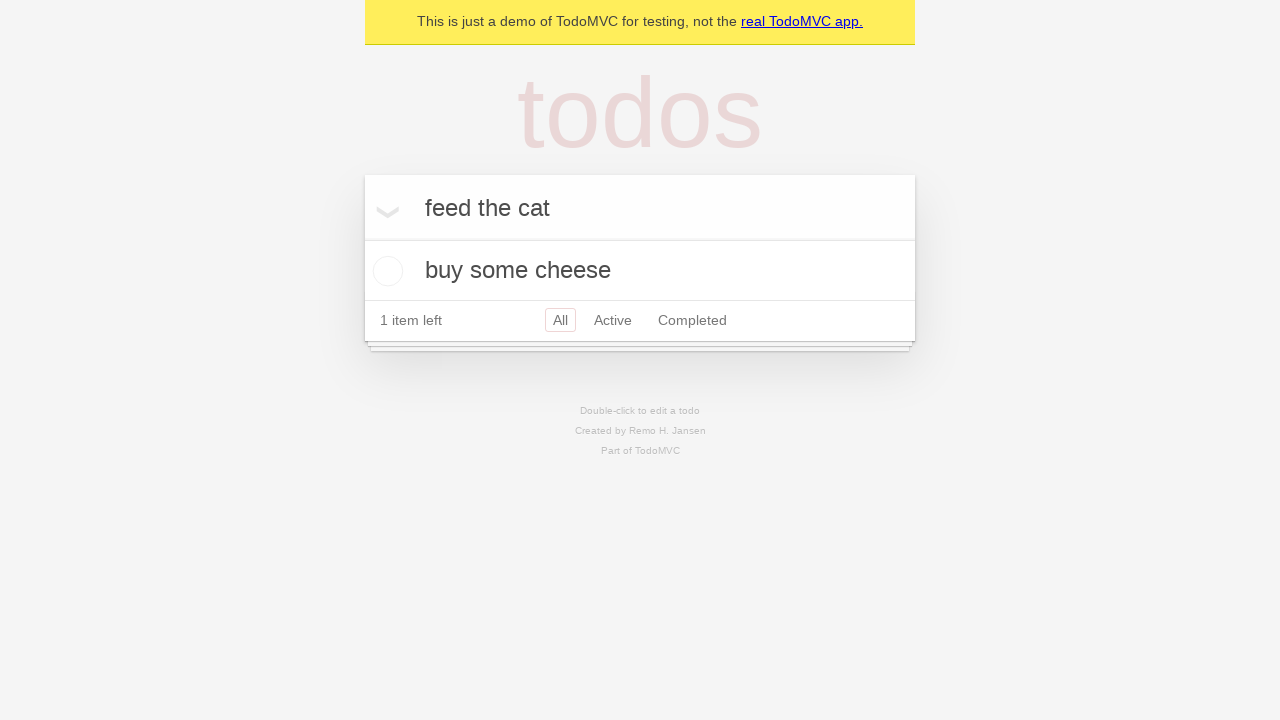

Pressed Enter to add second todo on internal:attr=[placeholder="What needs to be done?"i]
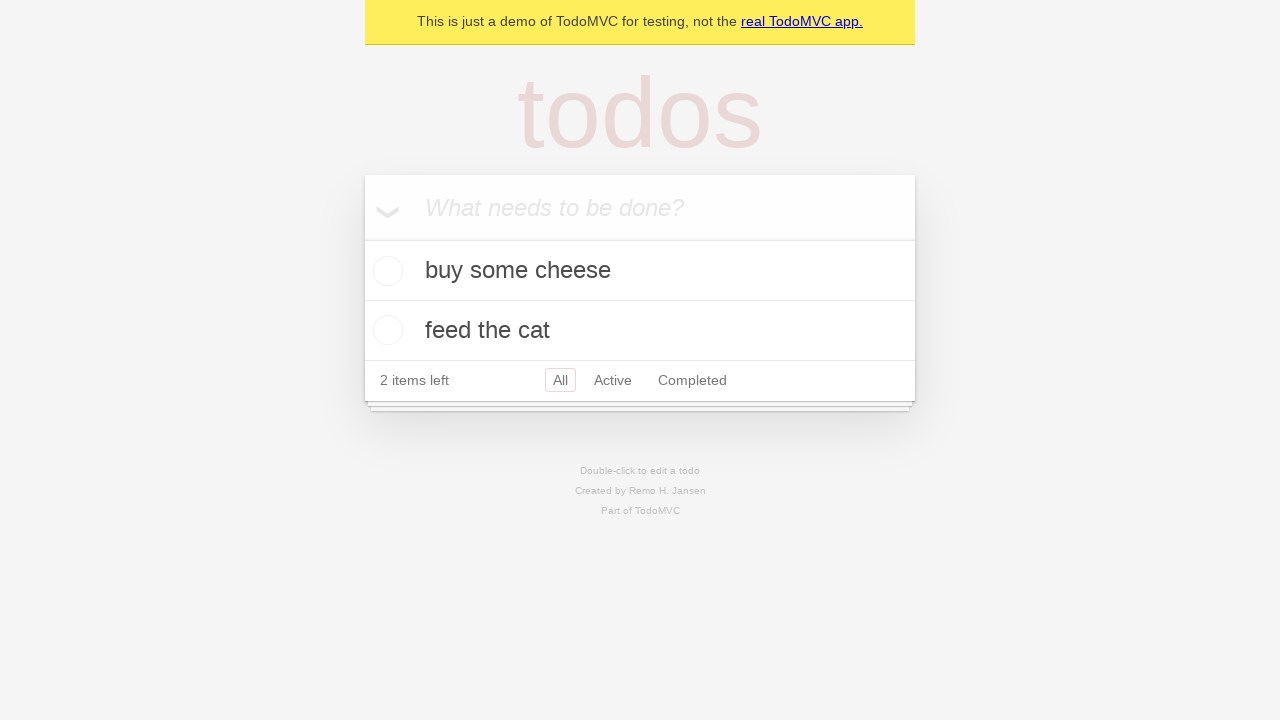

Filled third todo item: 'book a doctors appointment' on internal:attr=[placeholder="What needs to be done?"i]
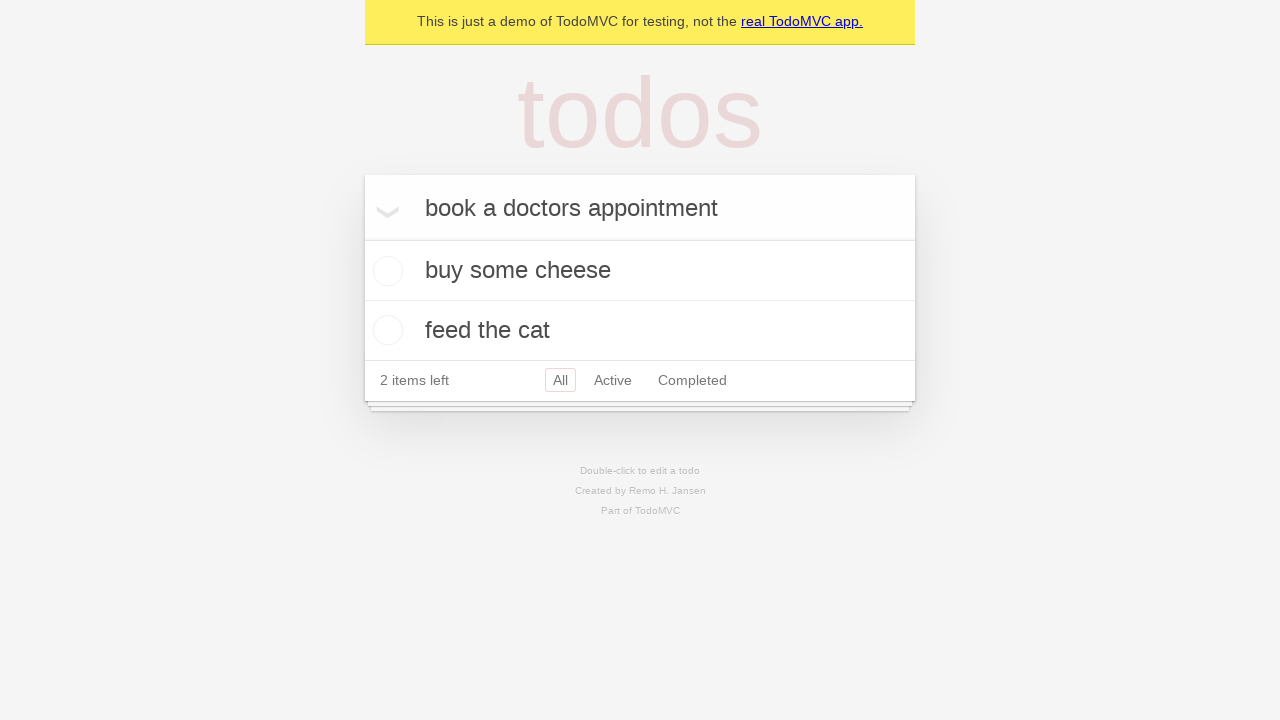

Pressed Enter to add third todo on internal:attr=[placeholder="What needs to be done?"i]
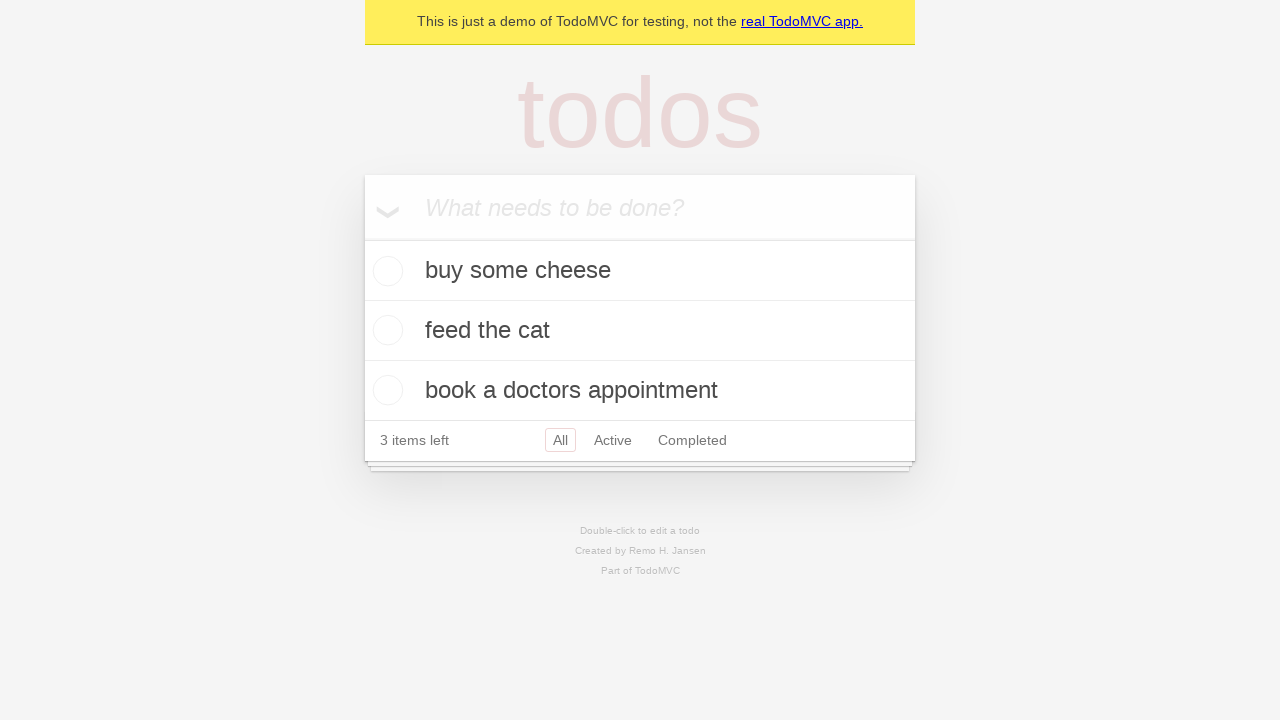

Todo count element loaded, confirming all 3 items have been added
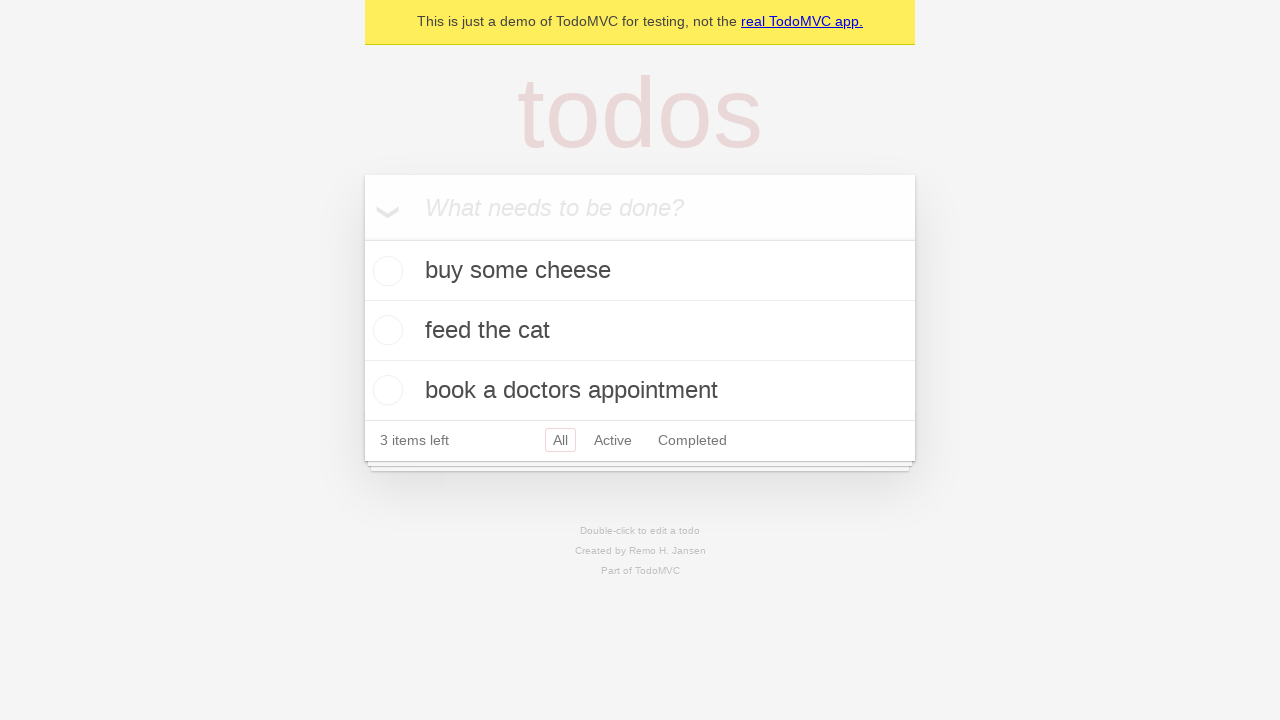

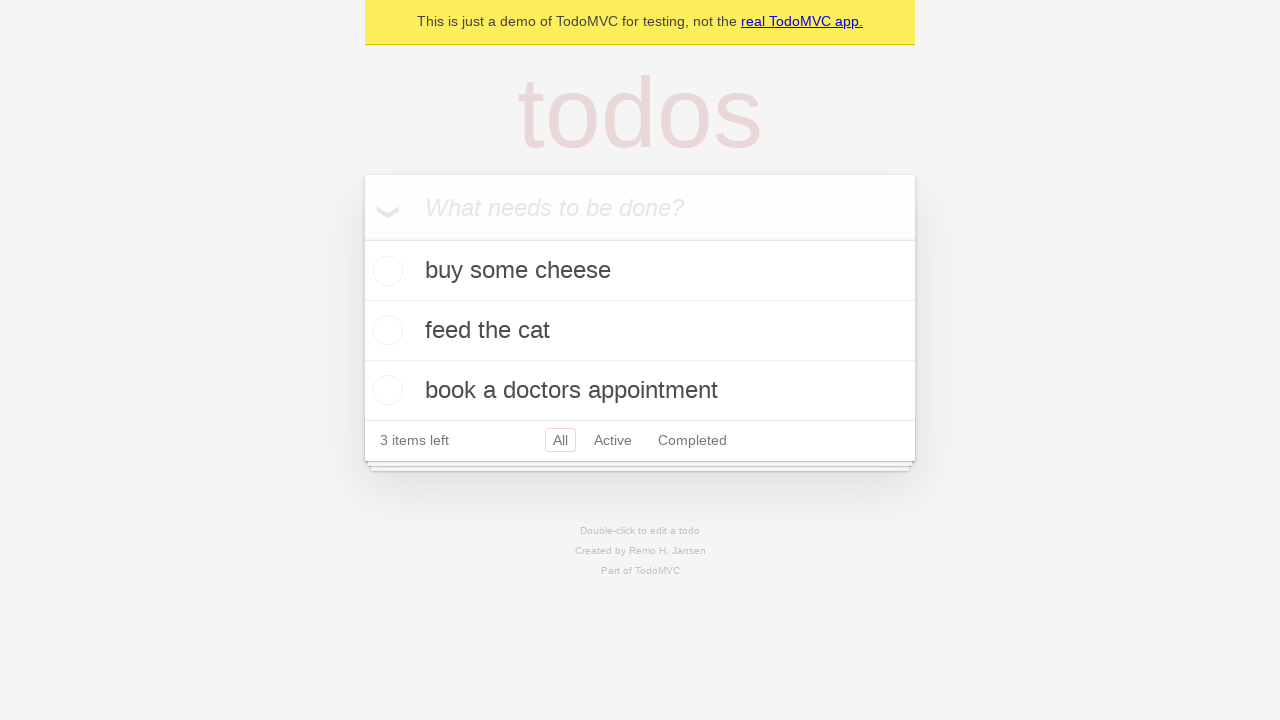